Tests JavaScript prompt alert by clicking the prompt button, entering text, accepting the alert, and verifying the result contains the entered text

Starting URL: https://testotomasyonu.com/javascriptAlert

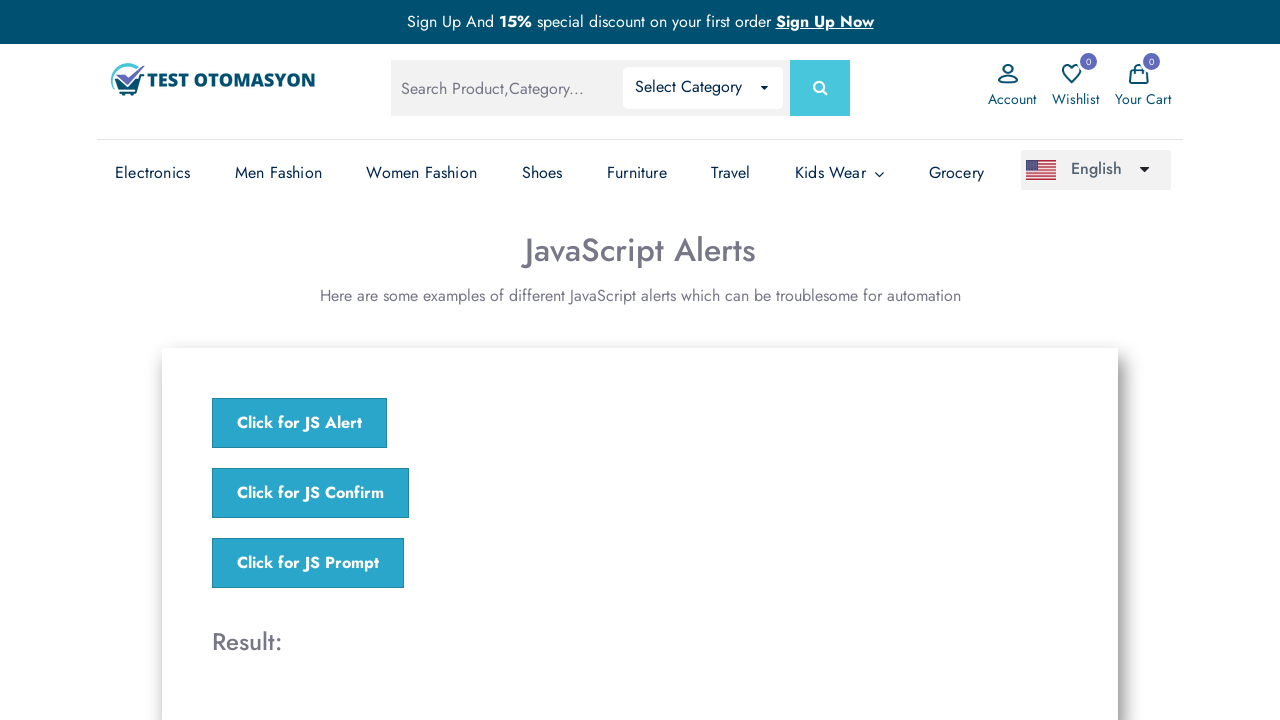

Set up dialog handler to accept prompt with text 'Abdullah'
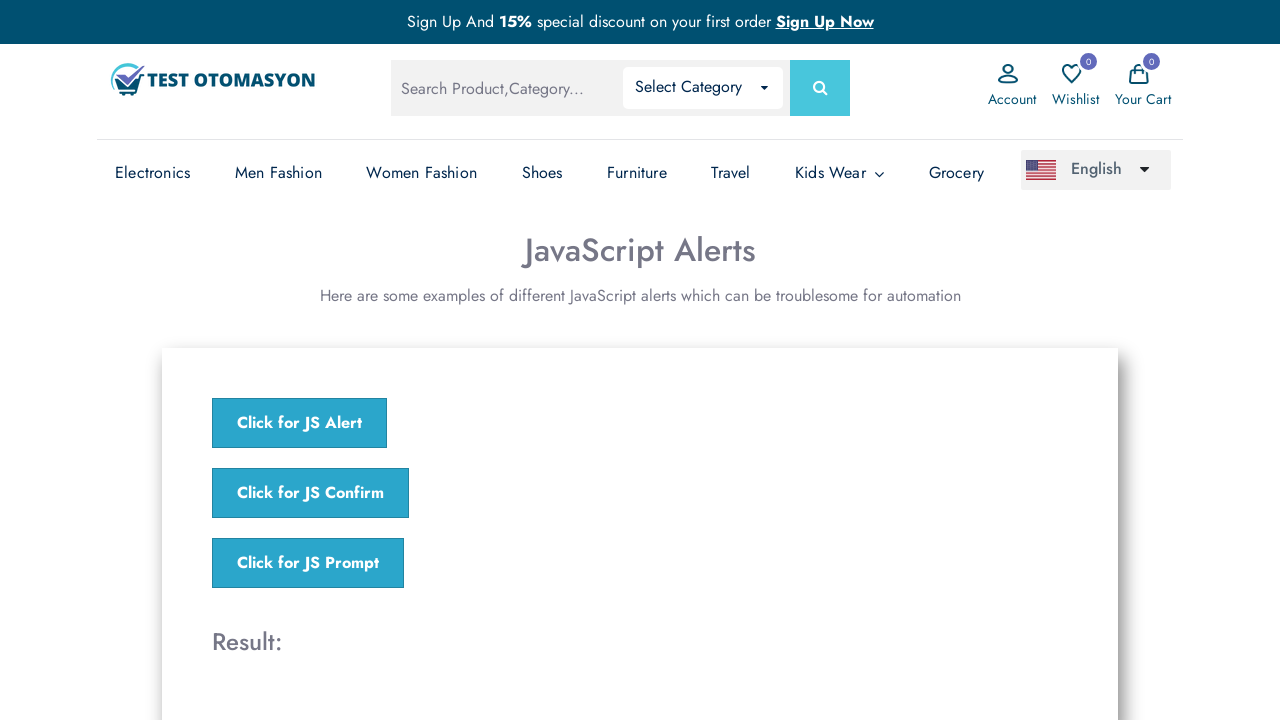

Clicked the JavaScript prompt button at (308, 563) on xpath=//*[@onclick='jsPrompt()']
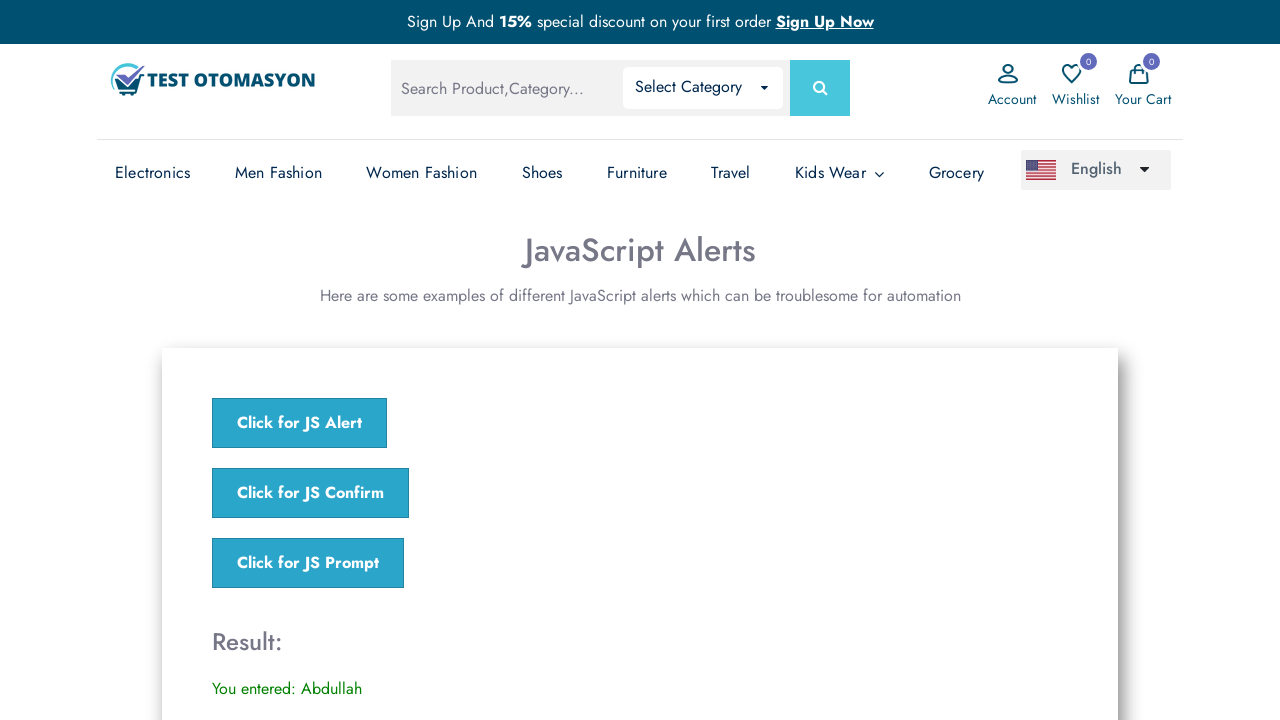

Located the result element
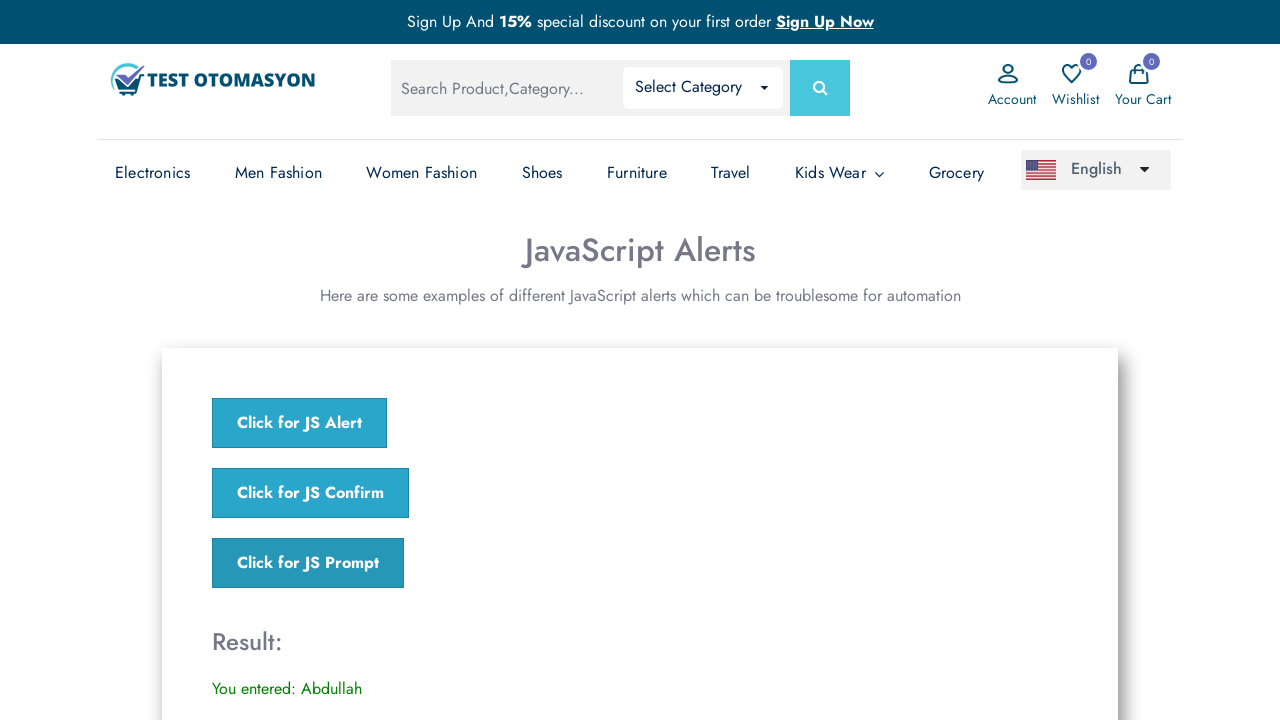

Verified that result contains the entered text 'Abdullah'
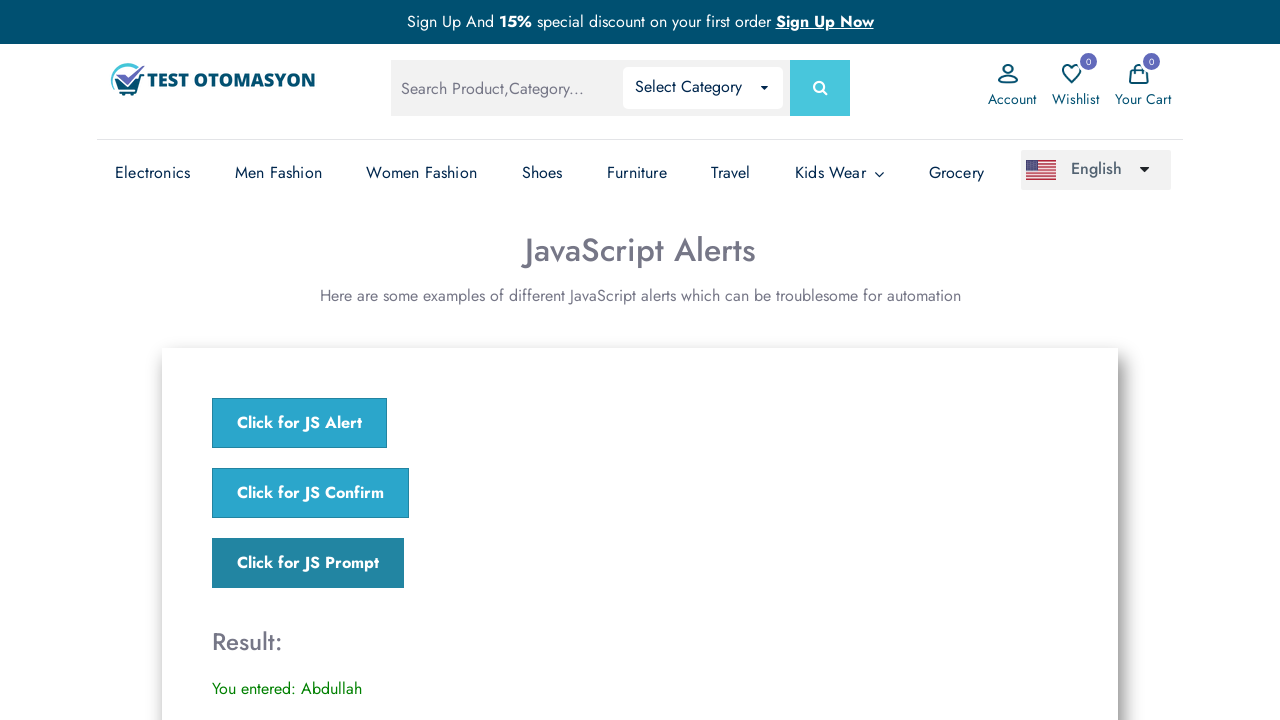

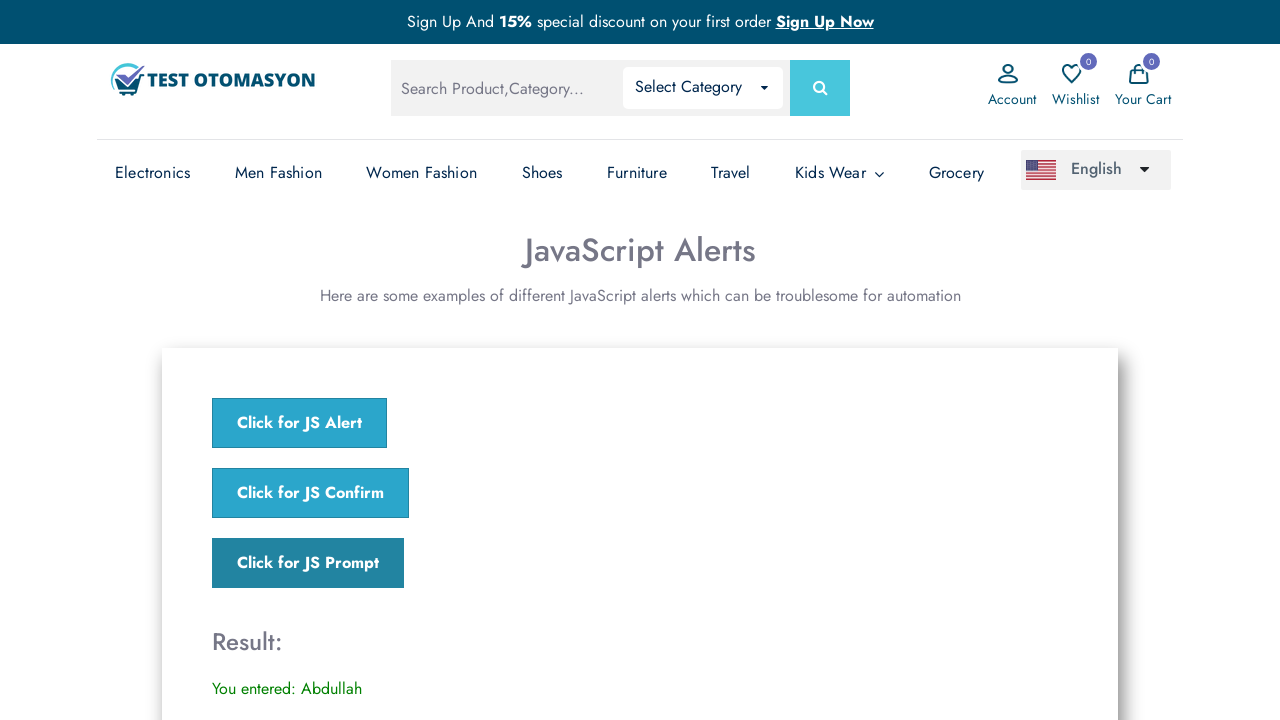